Tests the installment services payment form by clicking the dropdown, selecting the third option, and verifying the placeholder text of account number, sum, and email input fields.

Starting URL: https://www.mts.by/

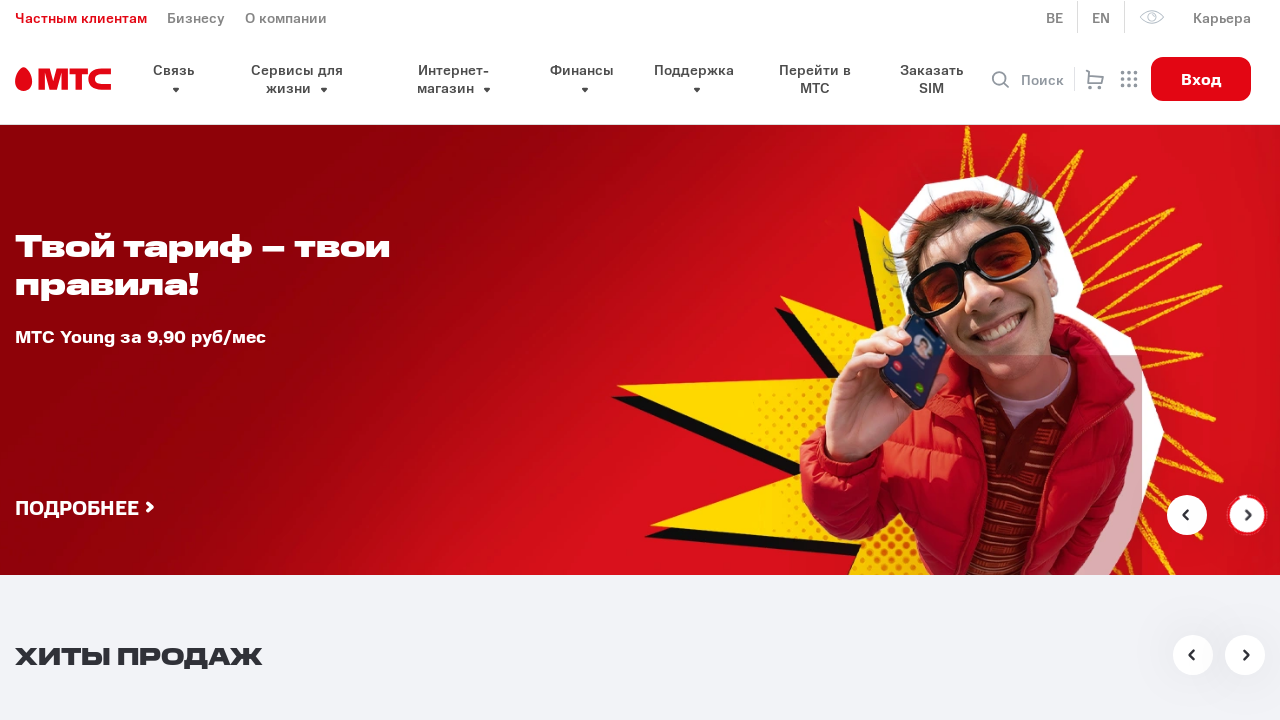

Waited for select dropdown arrow to be visible
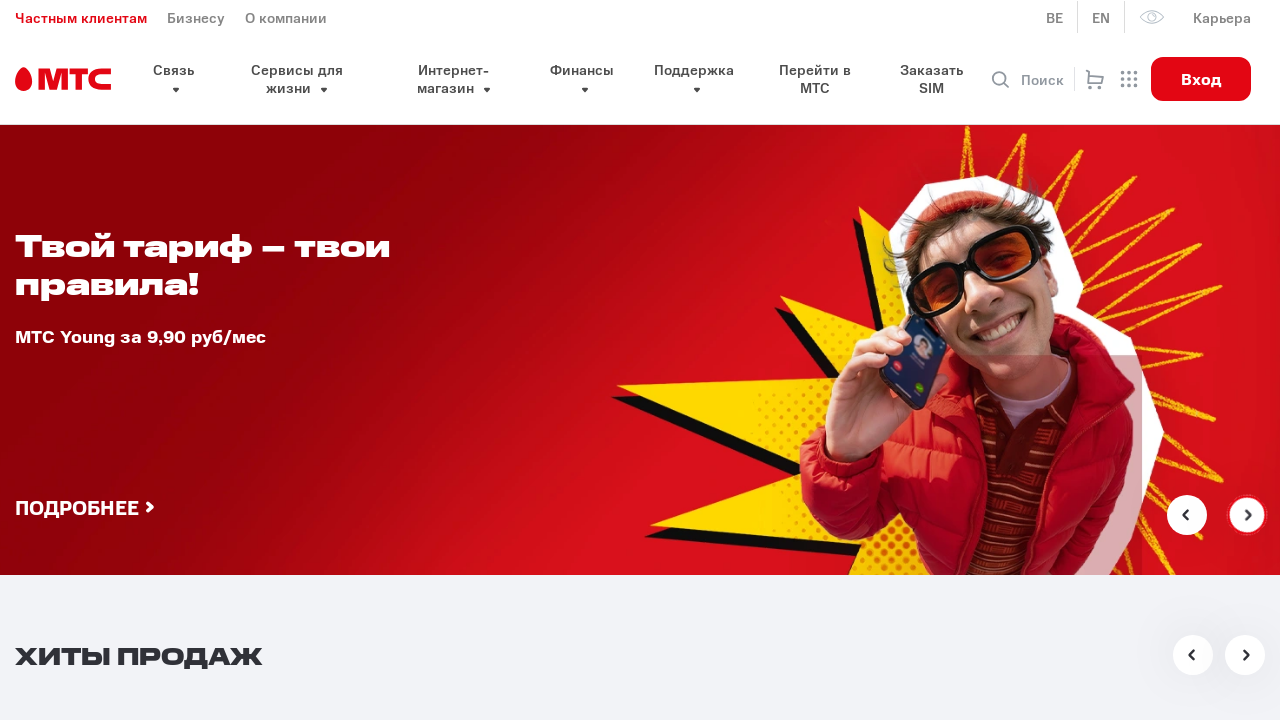

Clicked the select dropdown arrow at (794, 361) on span.select__arrow
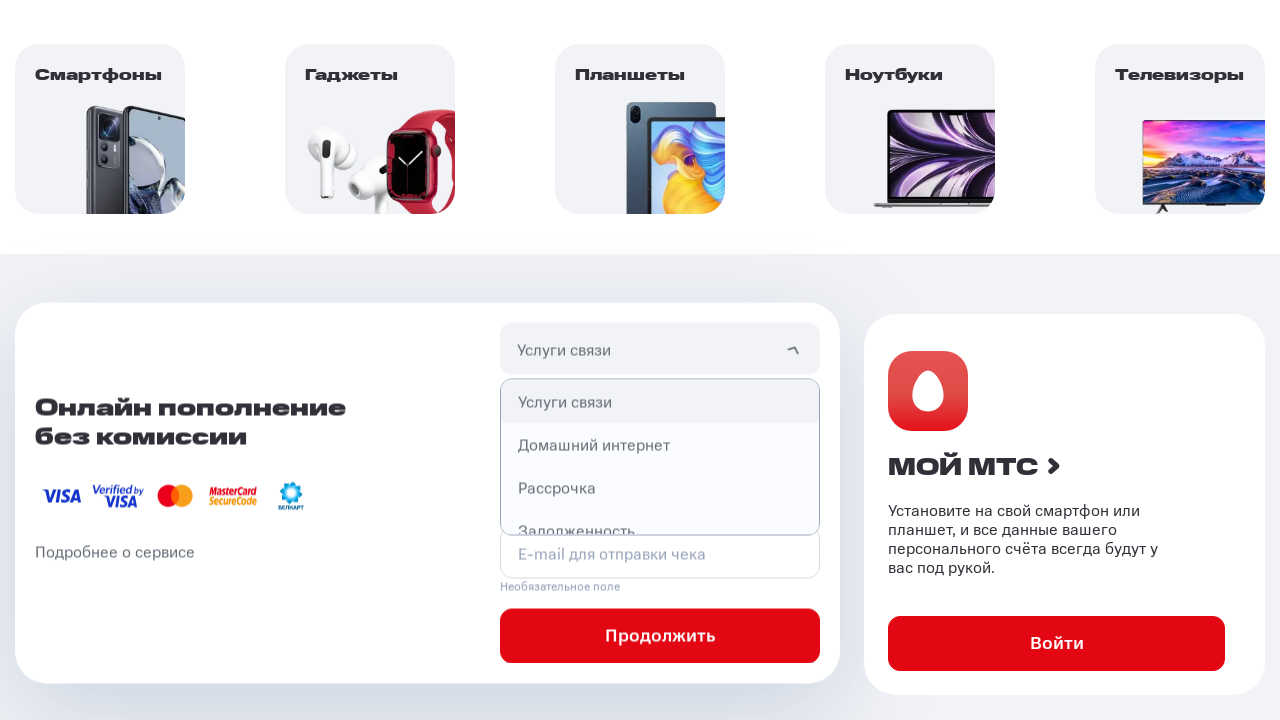

Waited for dropdown options to be visible
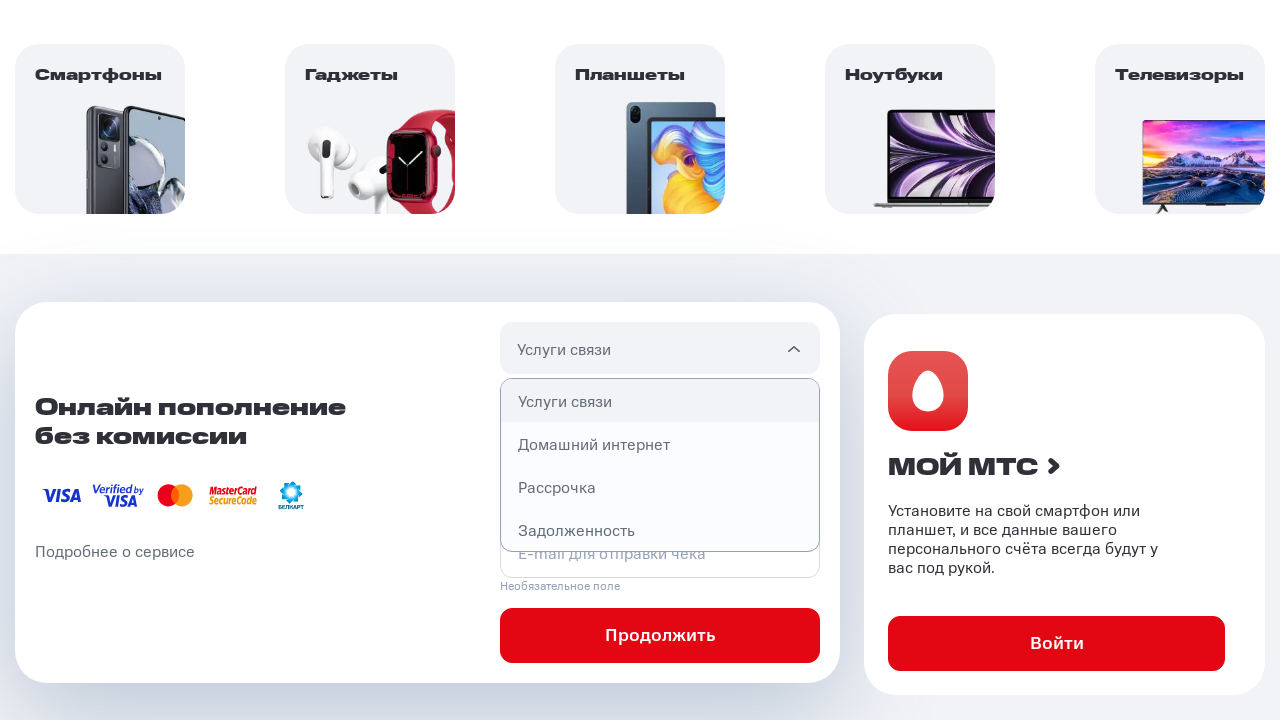

Clicked the third dropdown option (Installment services) at (660, 487) on ul.select__list li:nth-child(3)
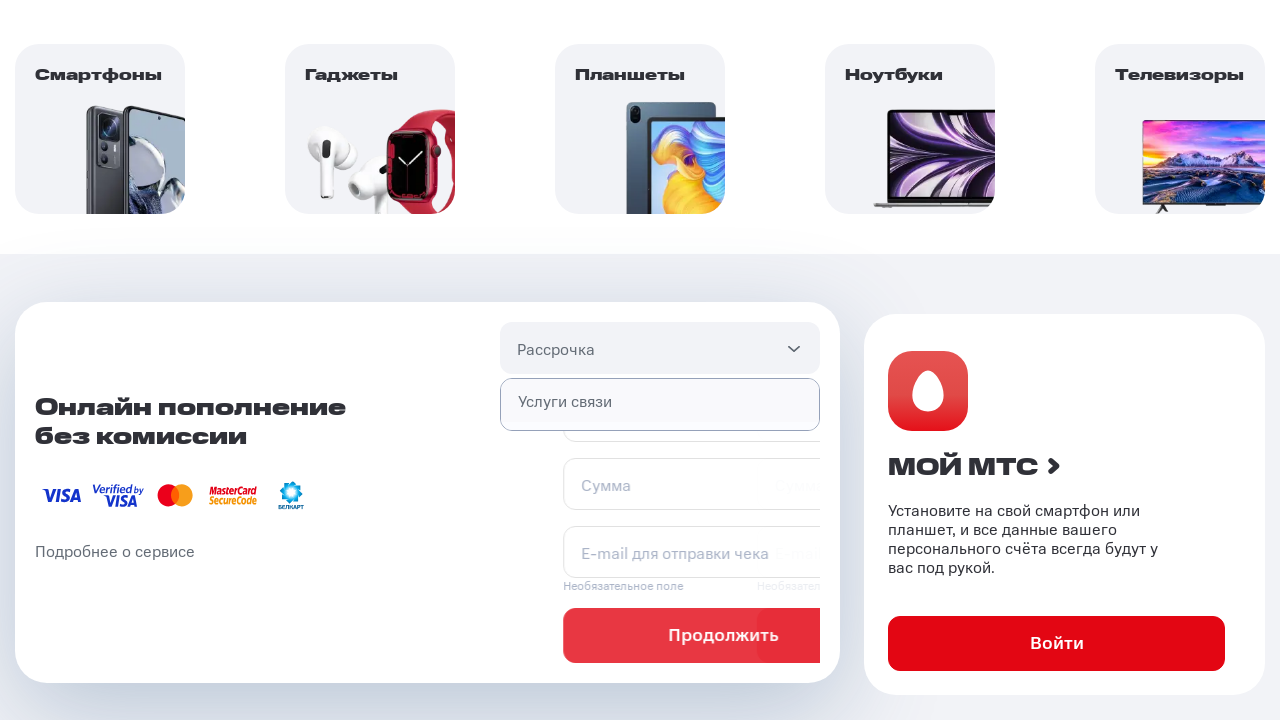

Located account number input field
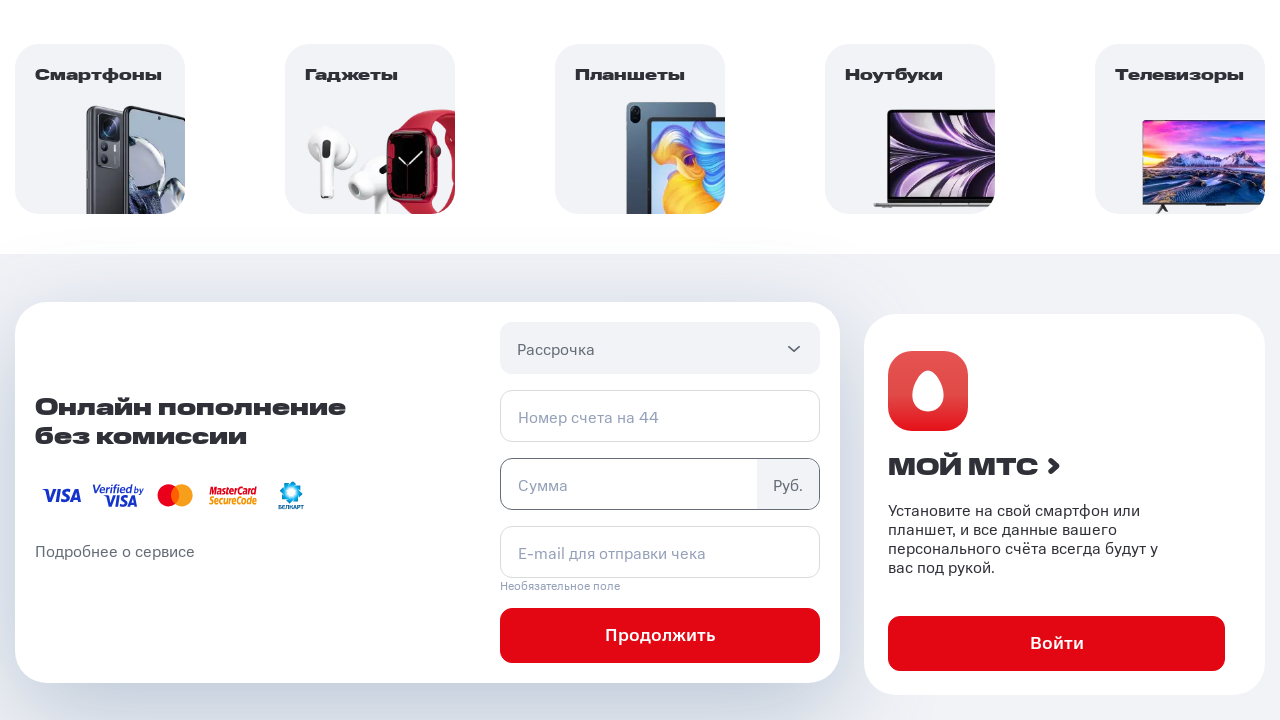

Located sum input field
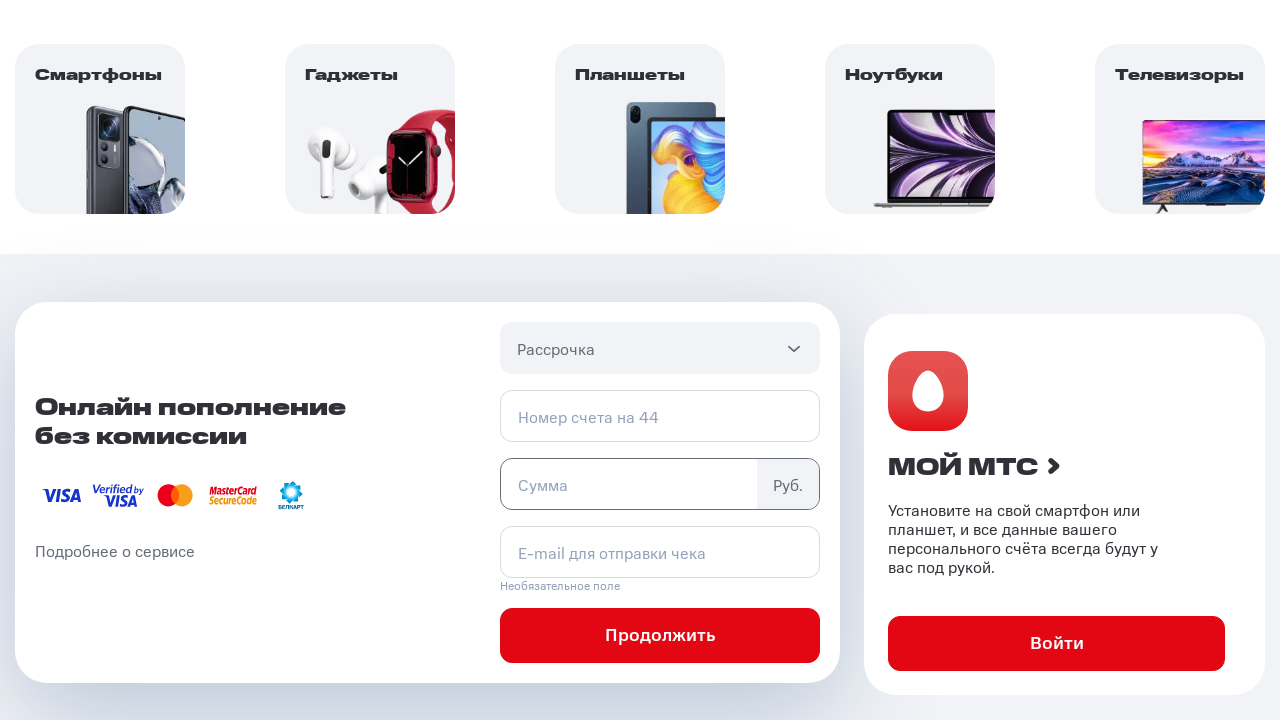

Located email input field
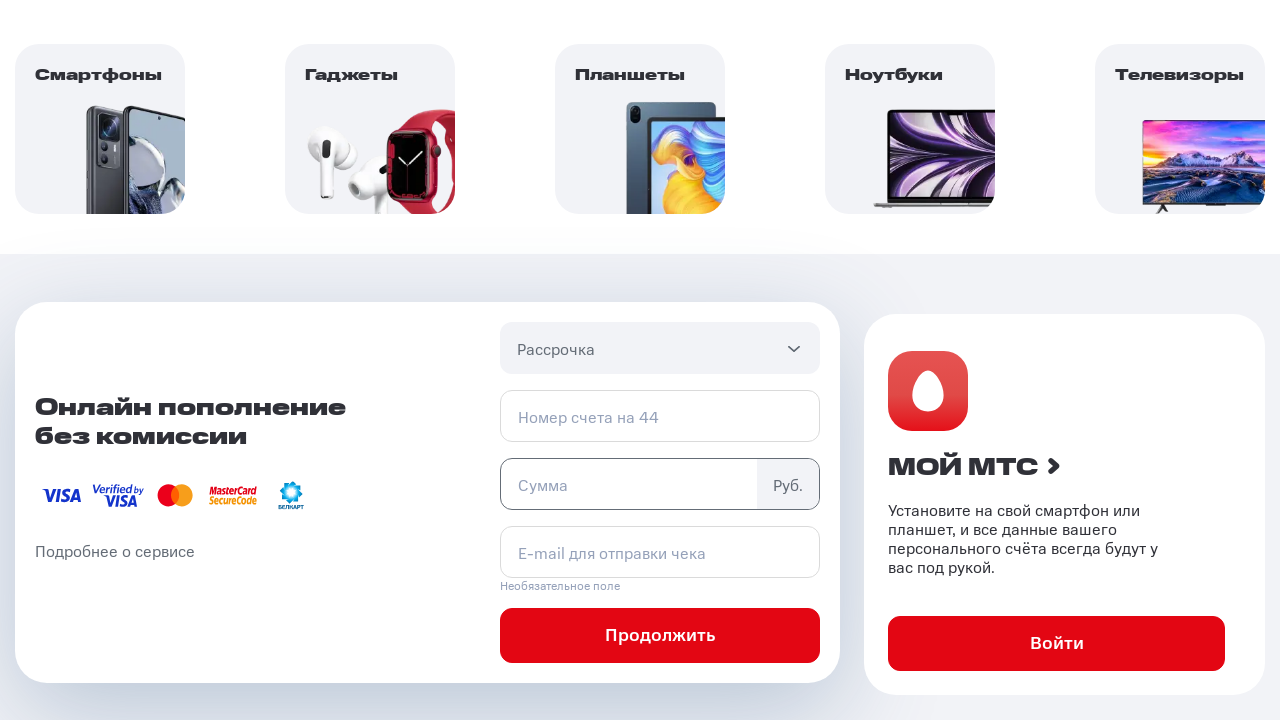

Verified account number placeholder text is 'Номер счета на 44'
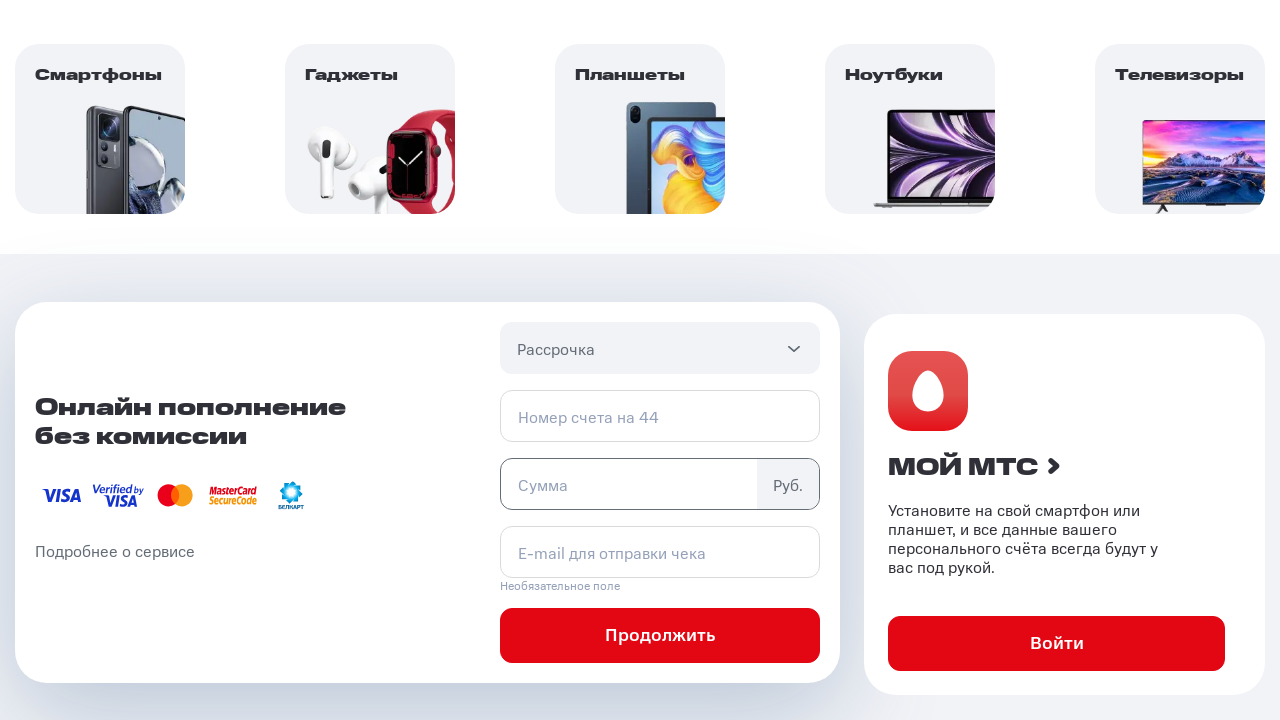

Verified sum placeholder text is 'Сумма'
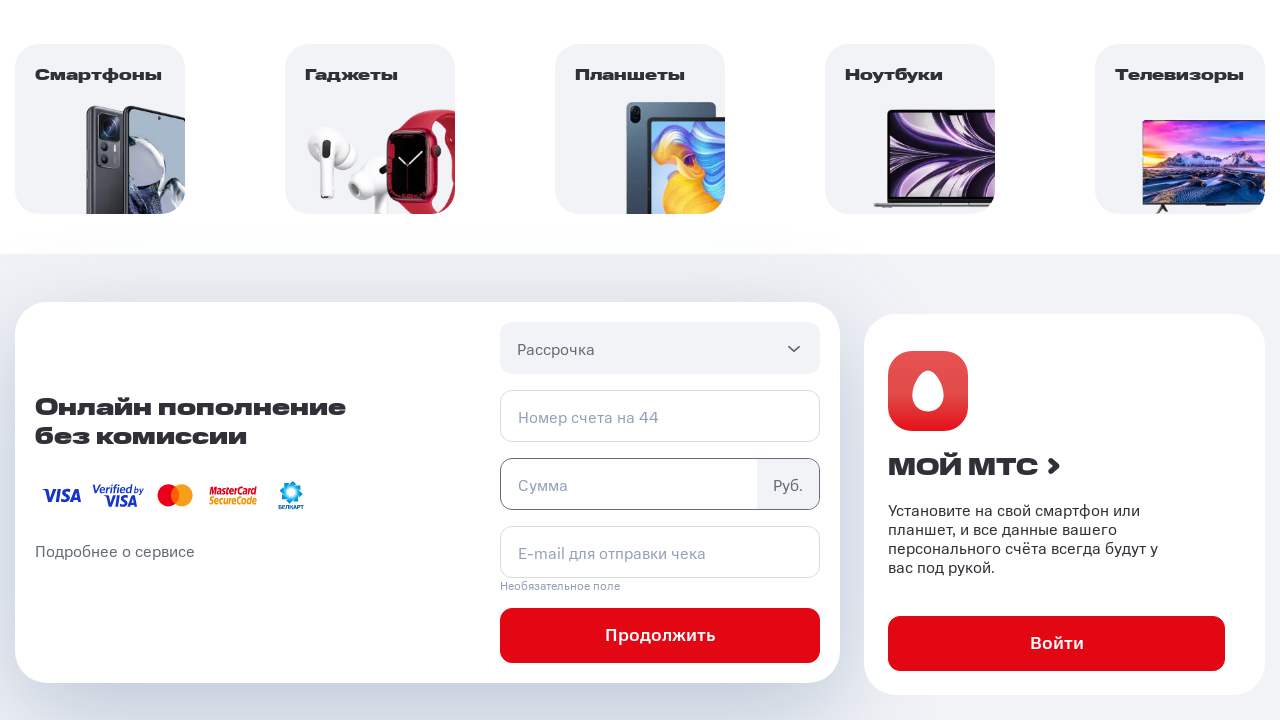

Verified email placeholder text is 'E-mail для отправки чека'
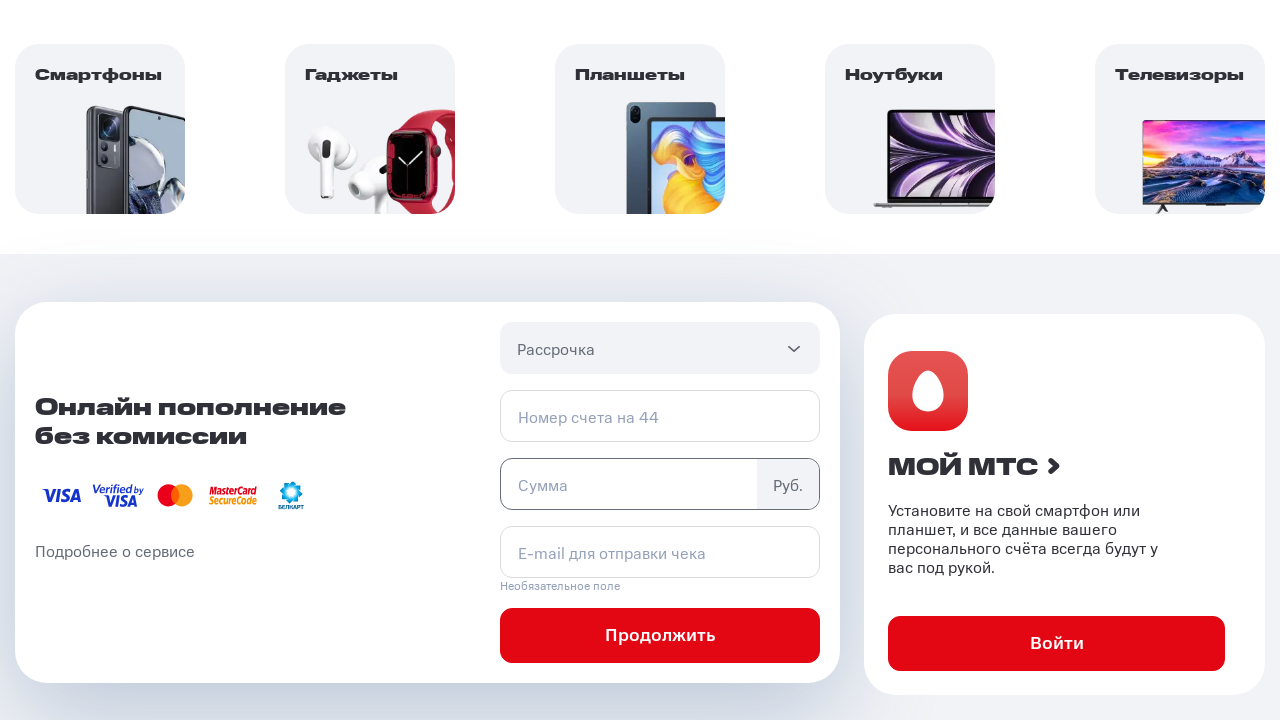

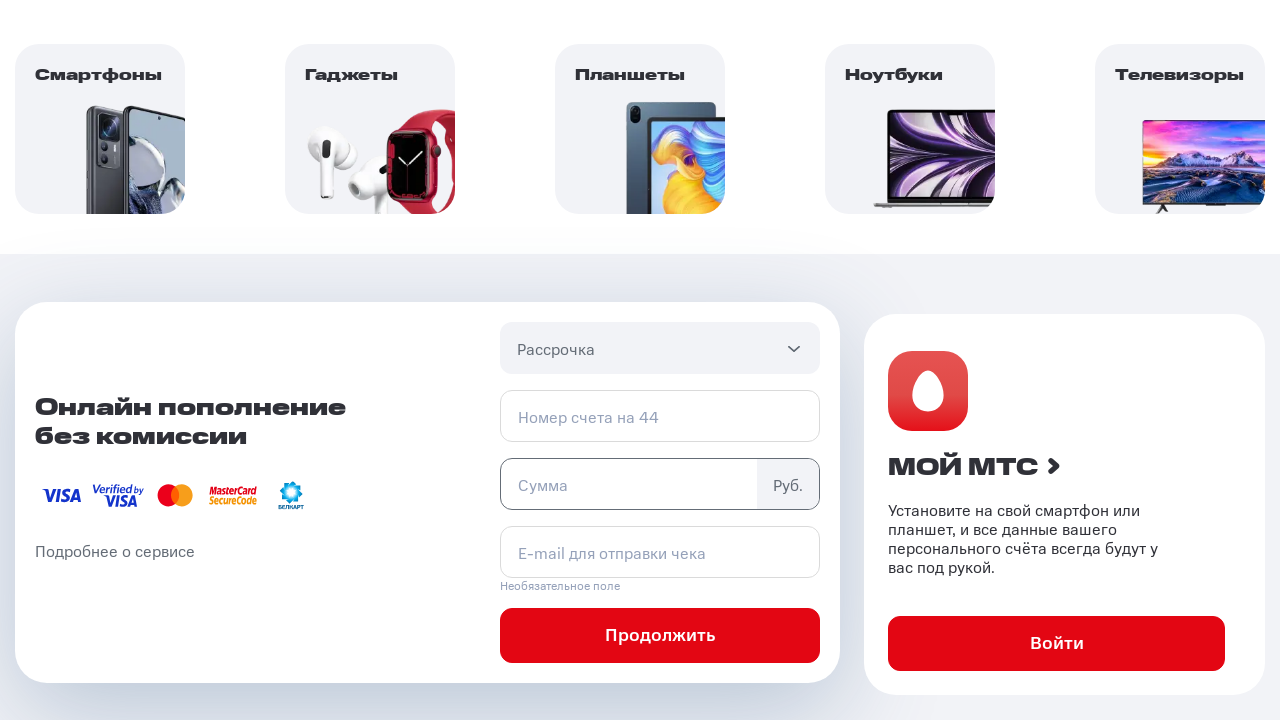